Navigates to a page with many elements, finds a specific element by ID, highlights it with a red dashed border using JavaScript, waits briefly, then reverts the styling.

Starting URL: http://the-internet.herokuapp.com/large

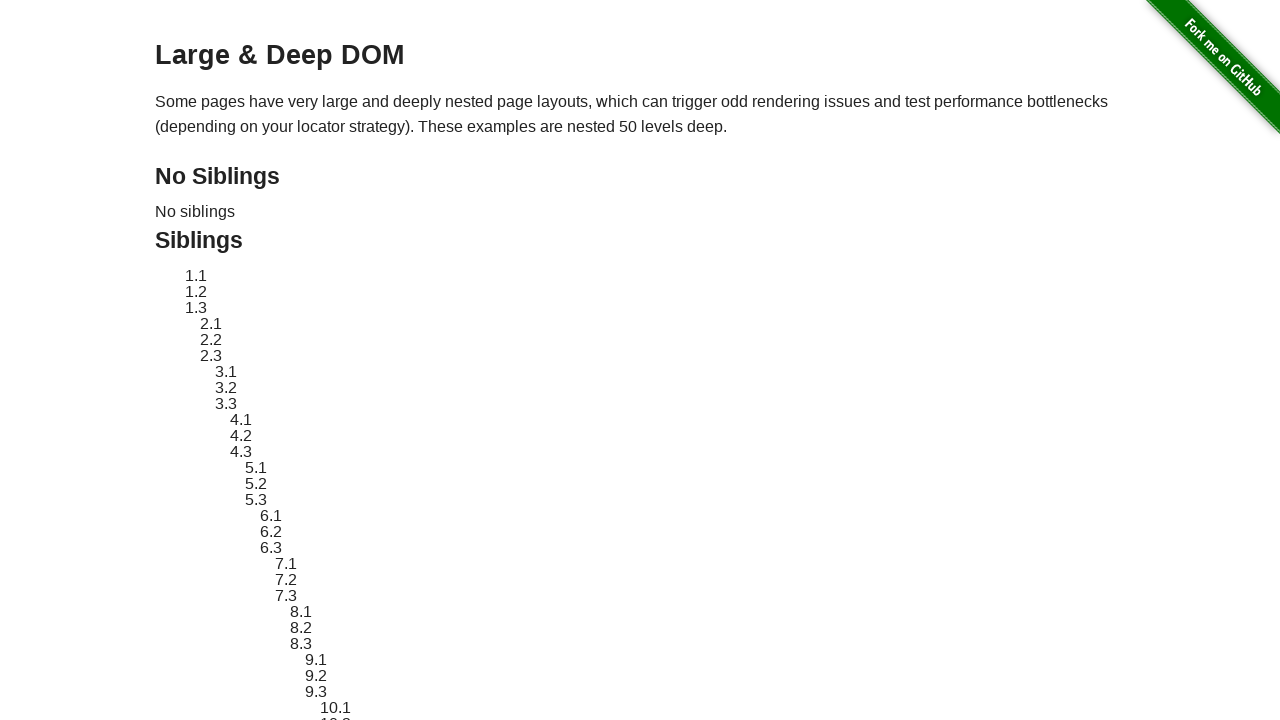

Located element with ID 'sibling-2.3'
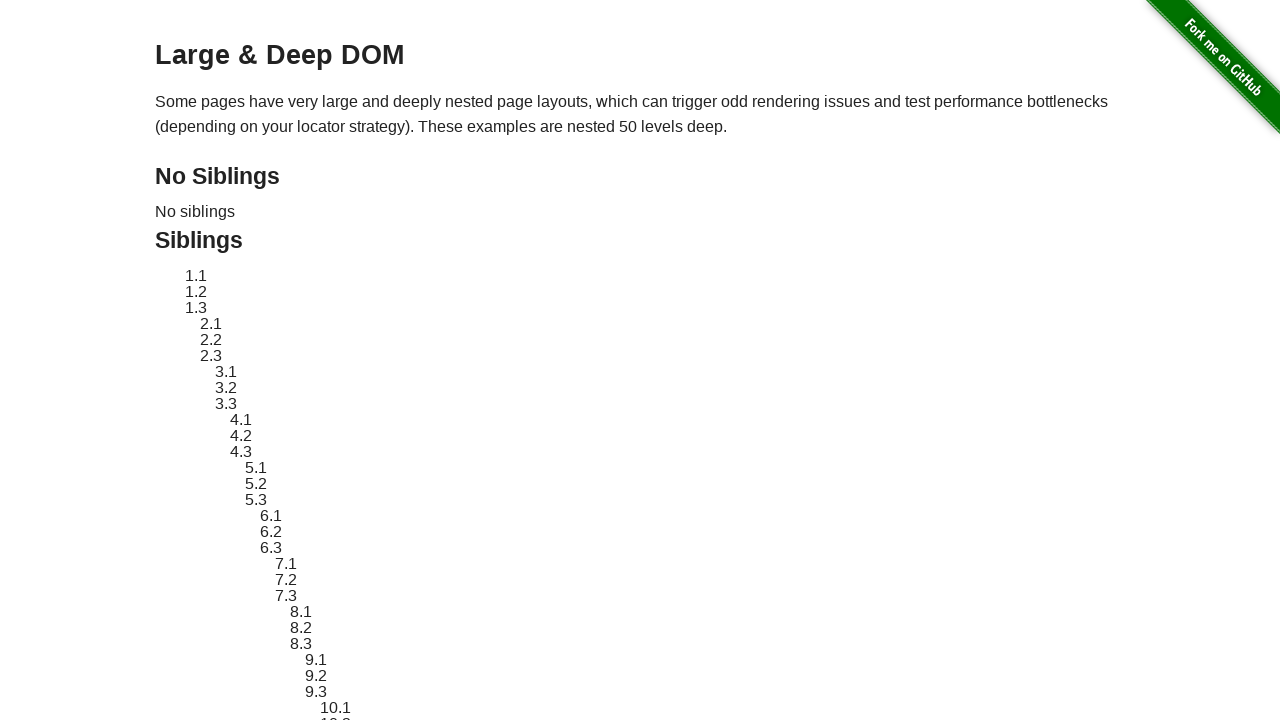

Element became visible
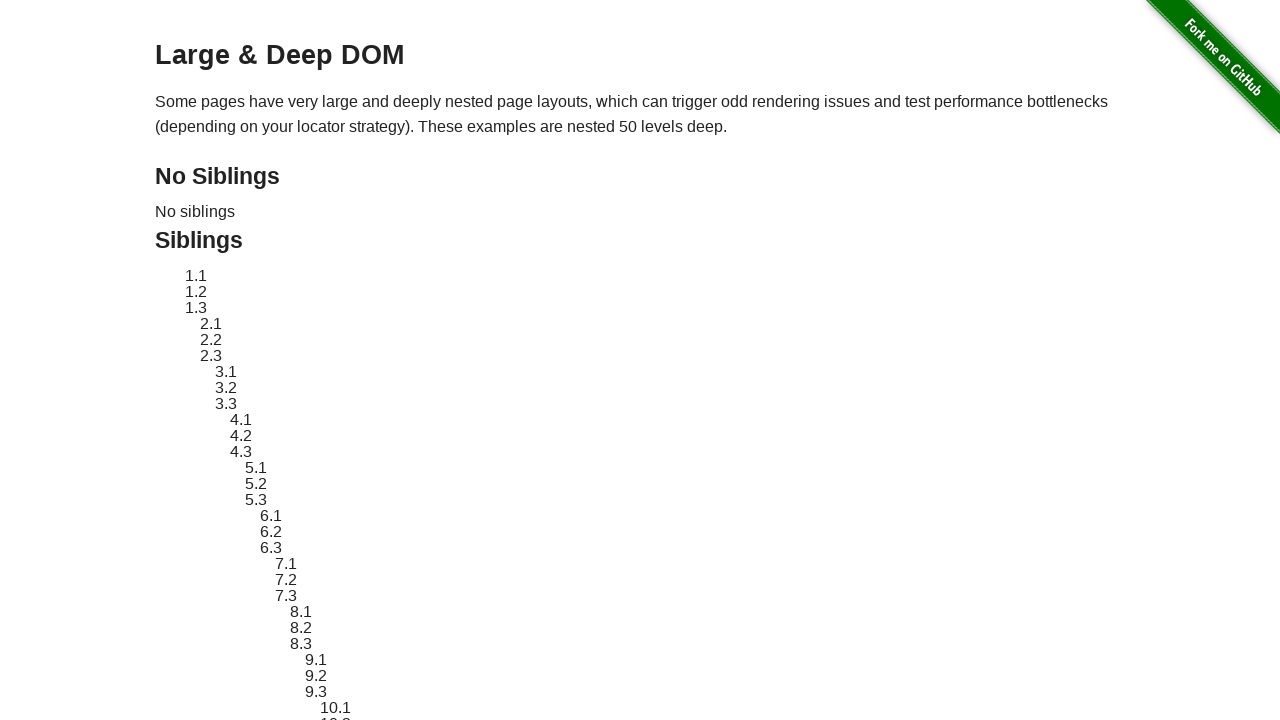

Retrieved original style attribute
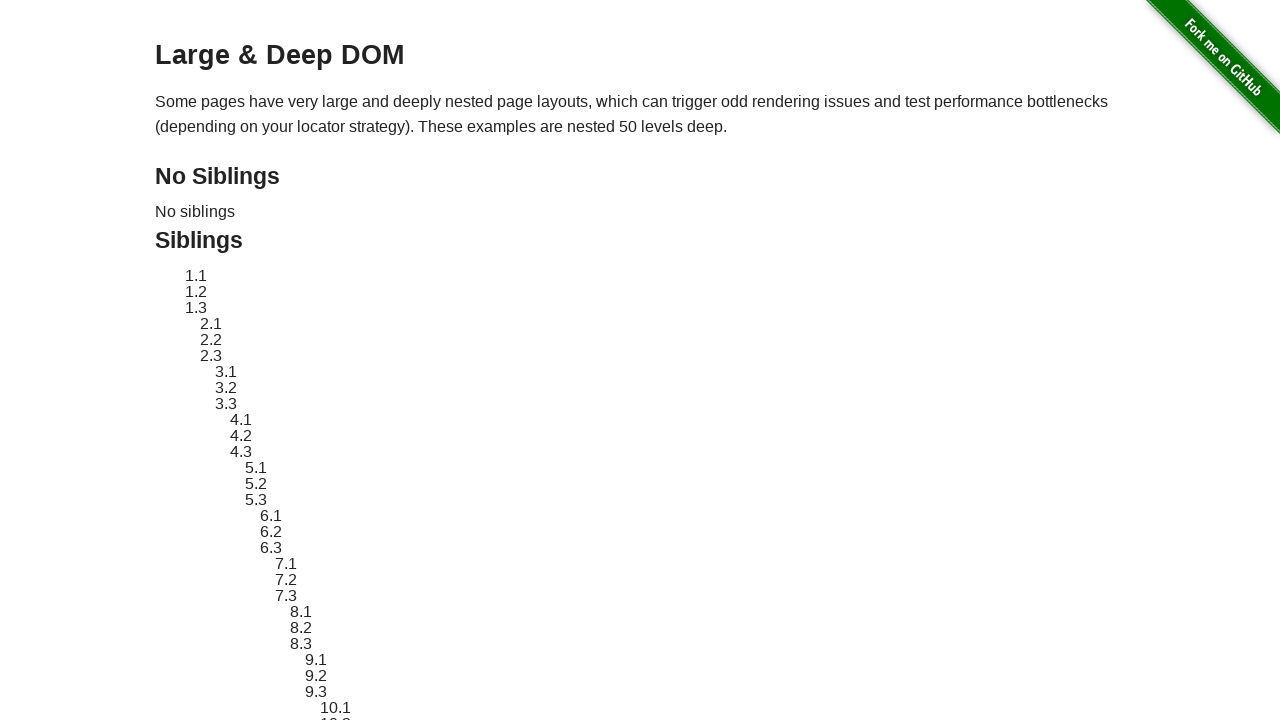

Applied red dashed border highlight to element
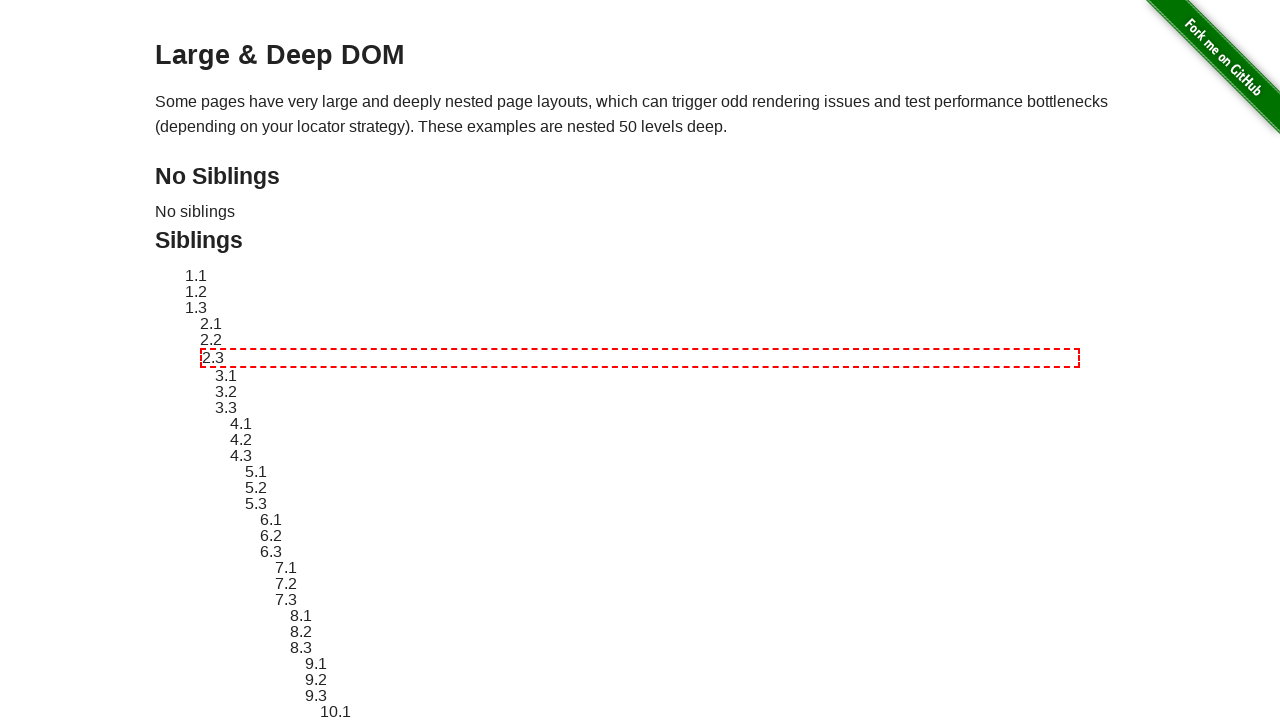

Waited 1 second to view highlight effect
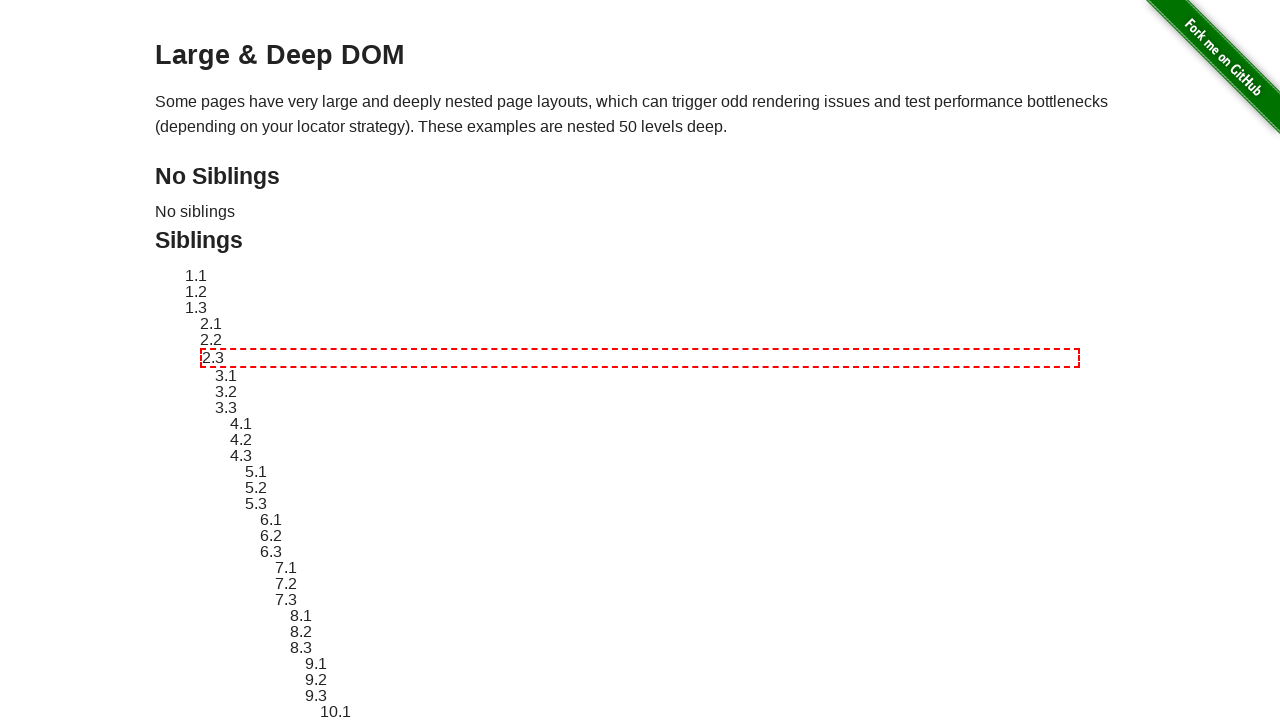

Reverted element style to original state
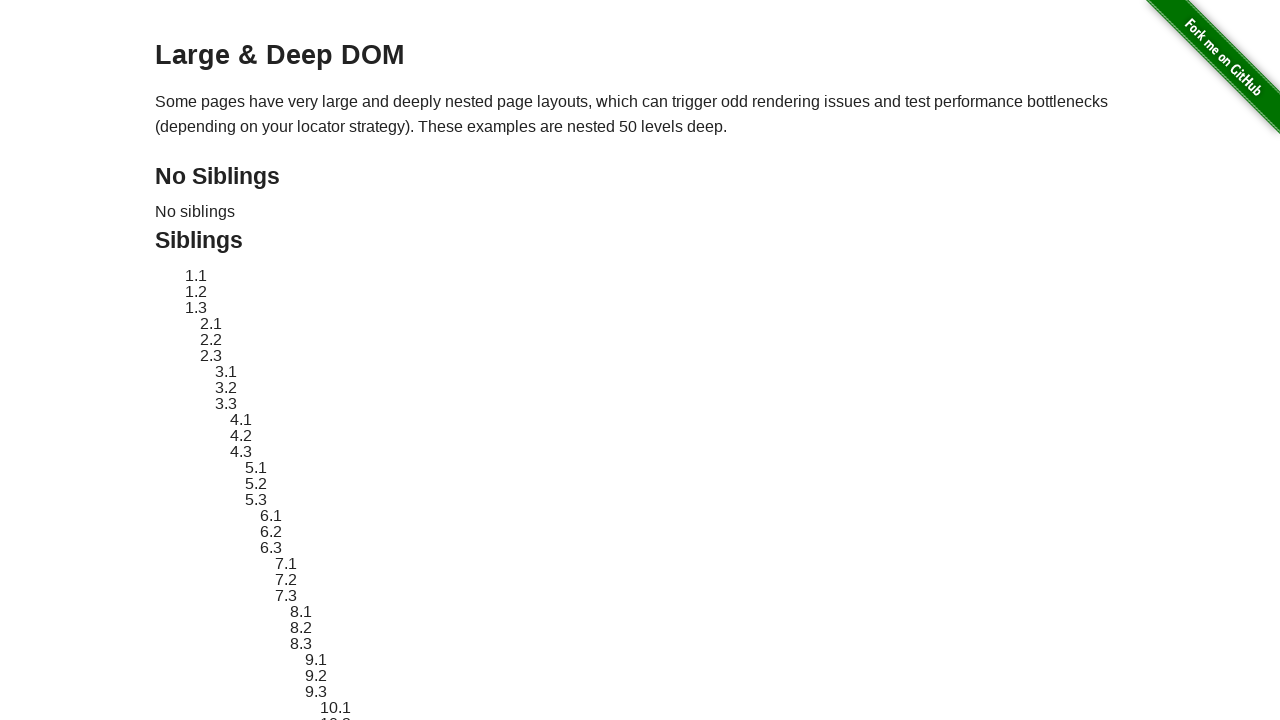

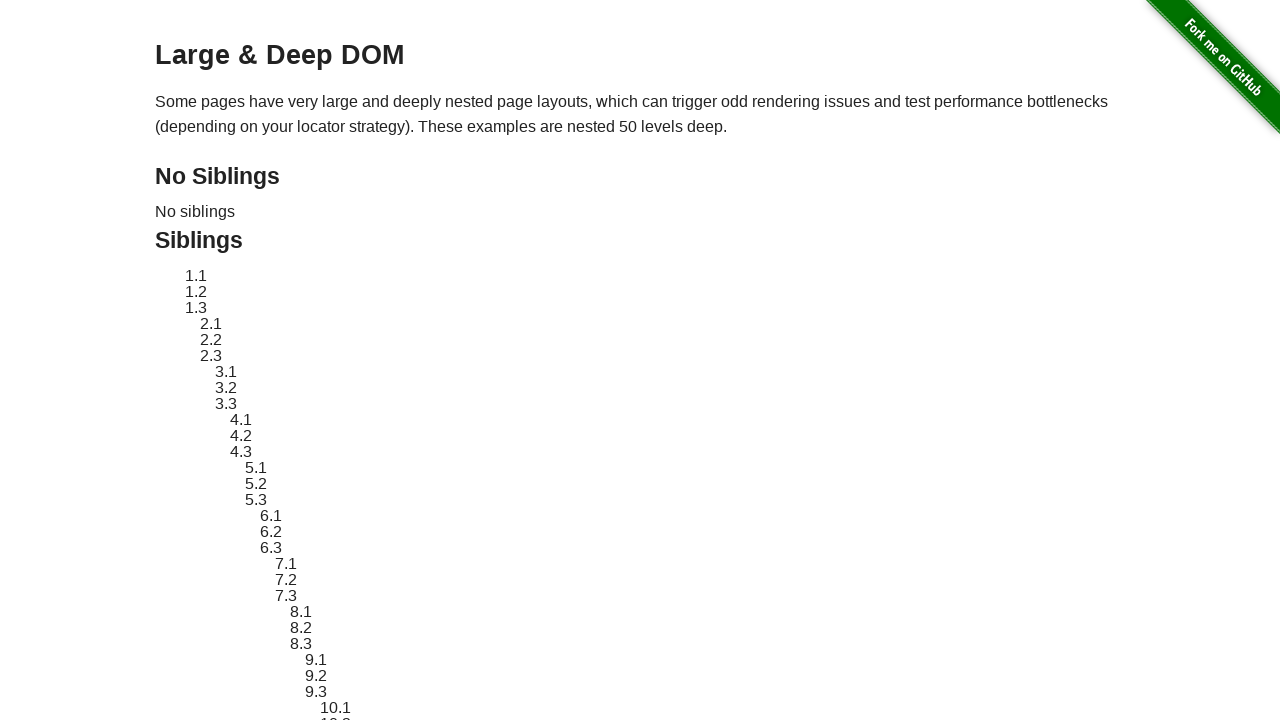